Tests dropdown selection functionality by selecting colors using three different methods: by index (Yellow), by value (Red), and by visible text (White), validating each selection.

Starting URL: https://demoqa.com/select-menu

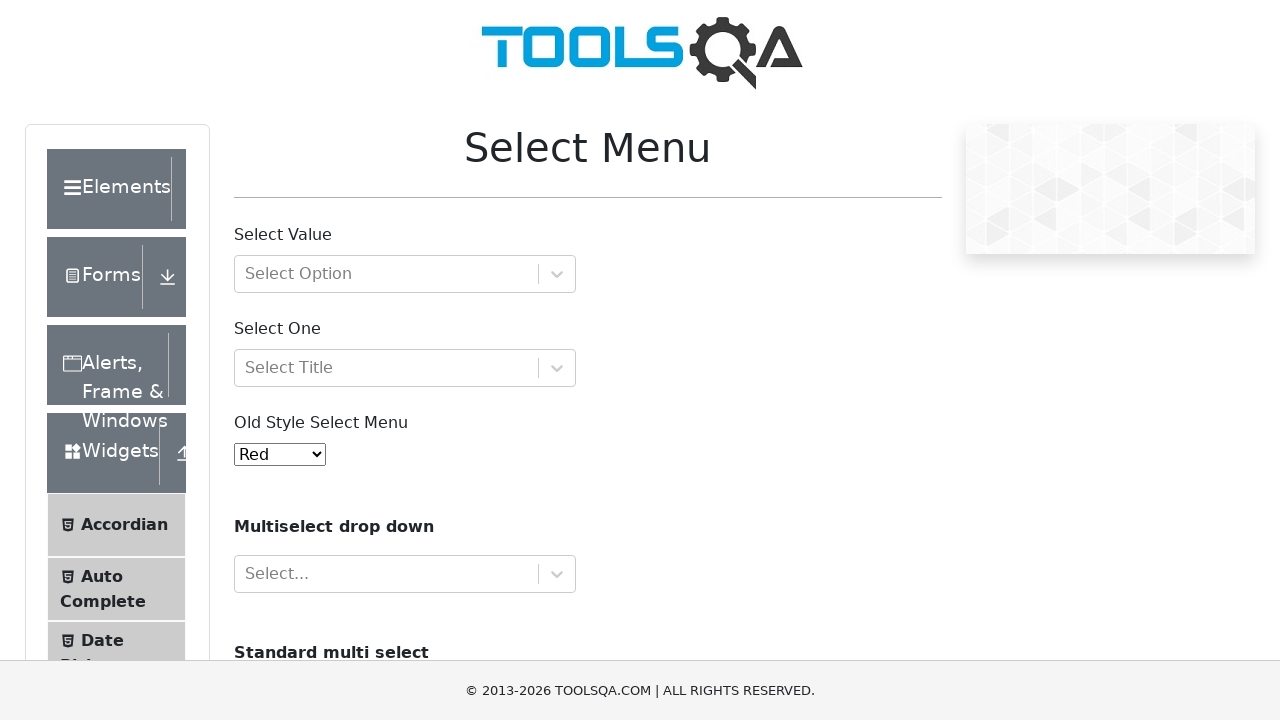

Selected Yellow from dropdown by index 3 on select#oldSelectMenu
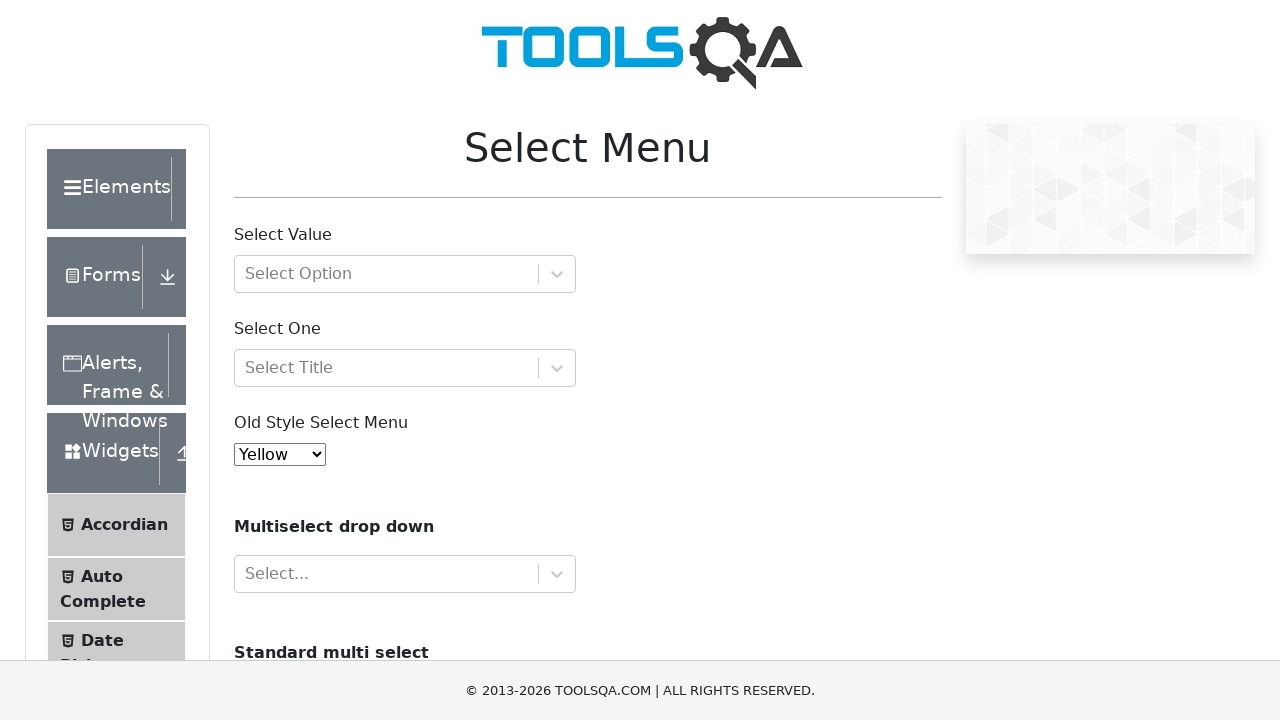

Retrieved the input value of the dropdown
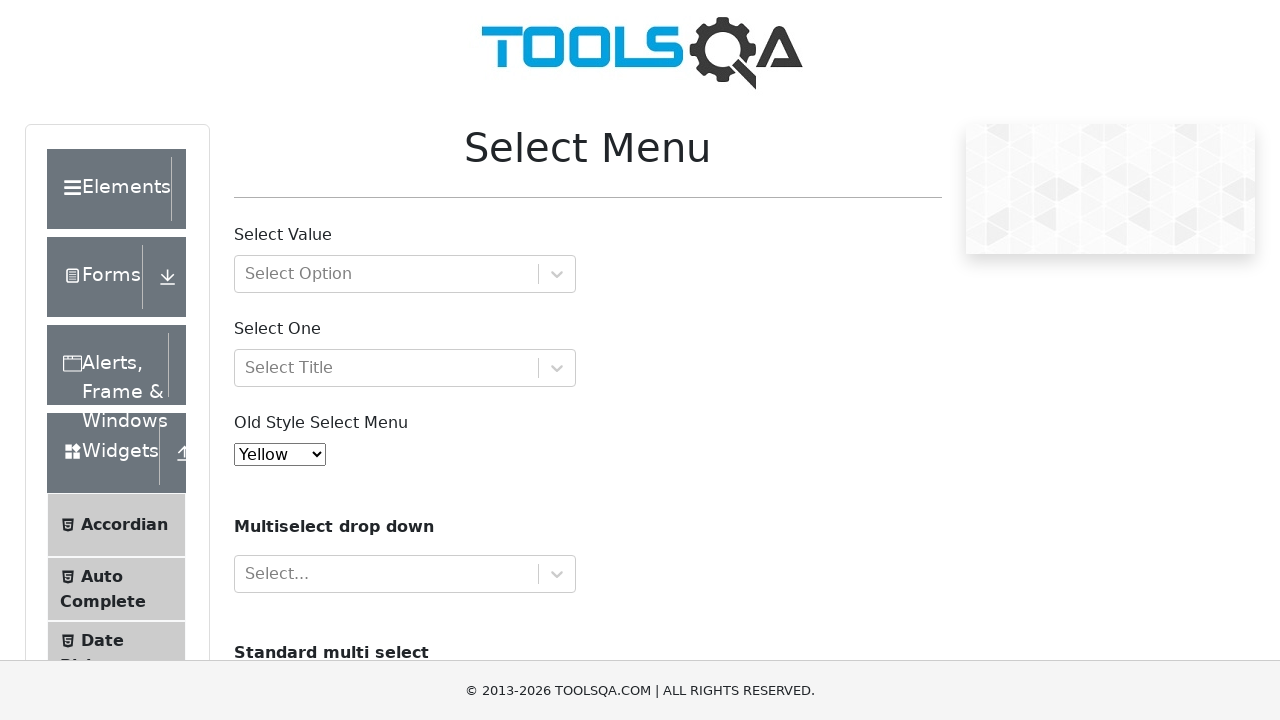

Validated that Yellow is selected in the dropdown
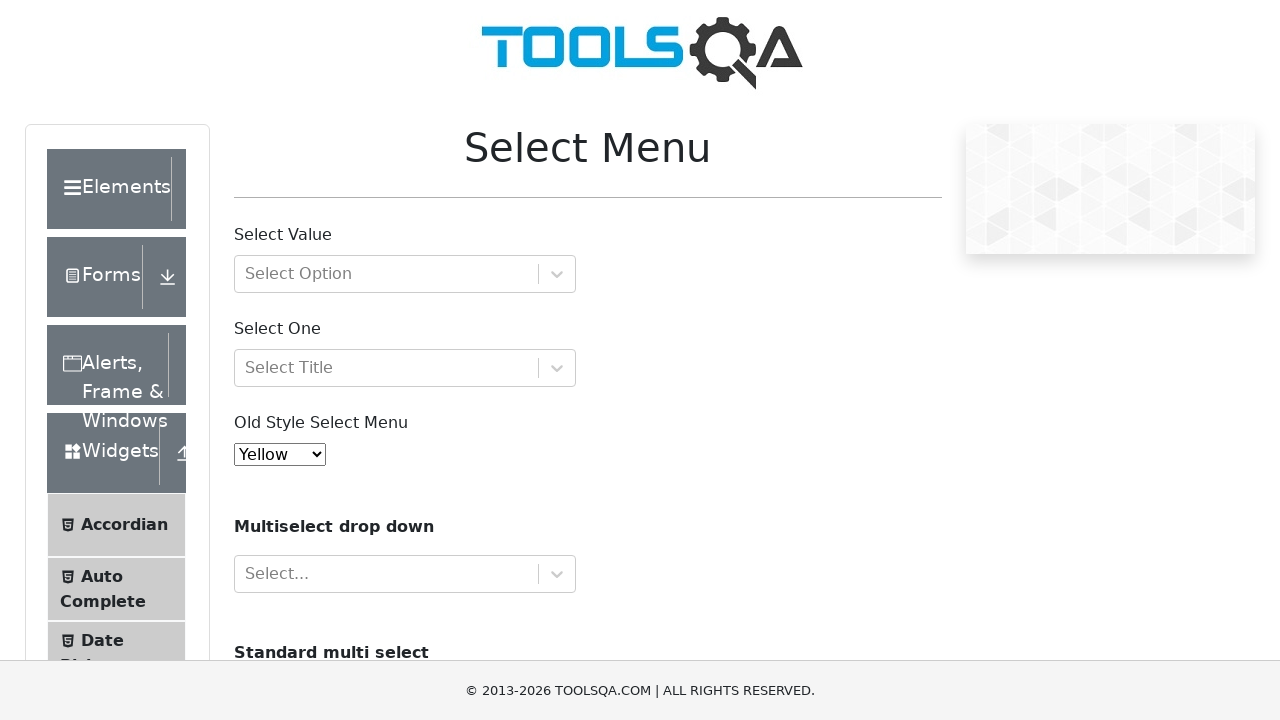

Selected Red from dropdown by value 'red' on select#oldSelectMenu
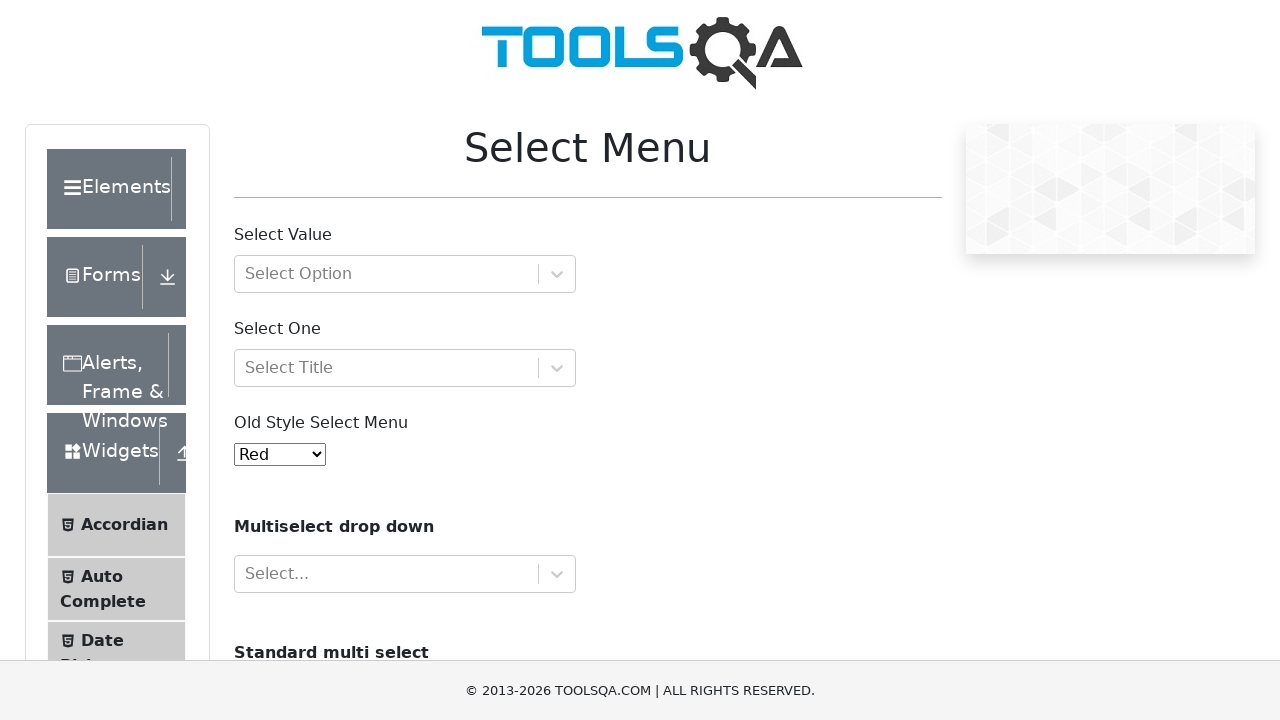

Validated that Red is selected in the dropdown
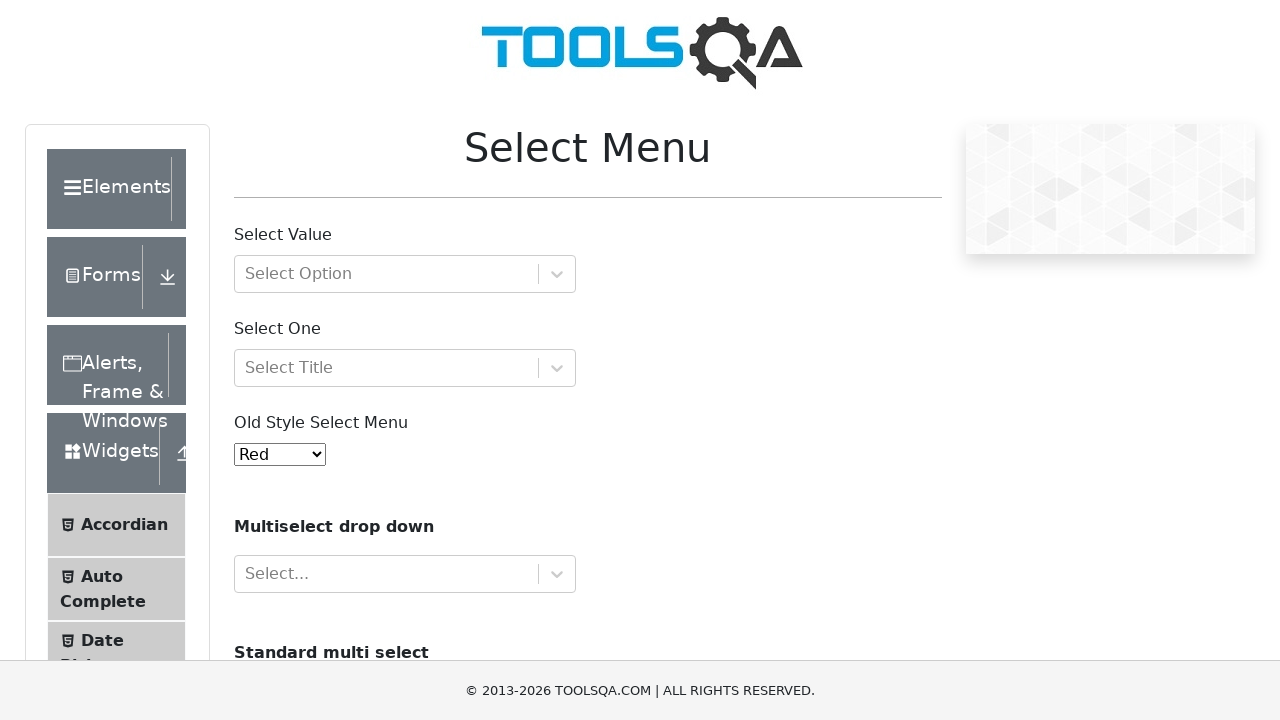

Selected White from dropdown by visible text 'White' on select#oldSelectMenu
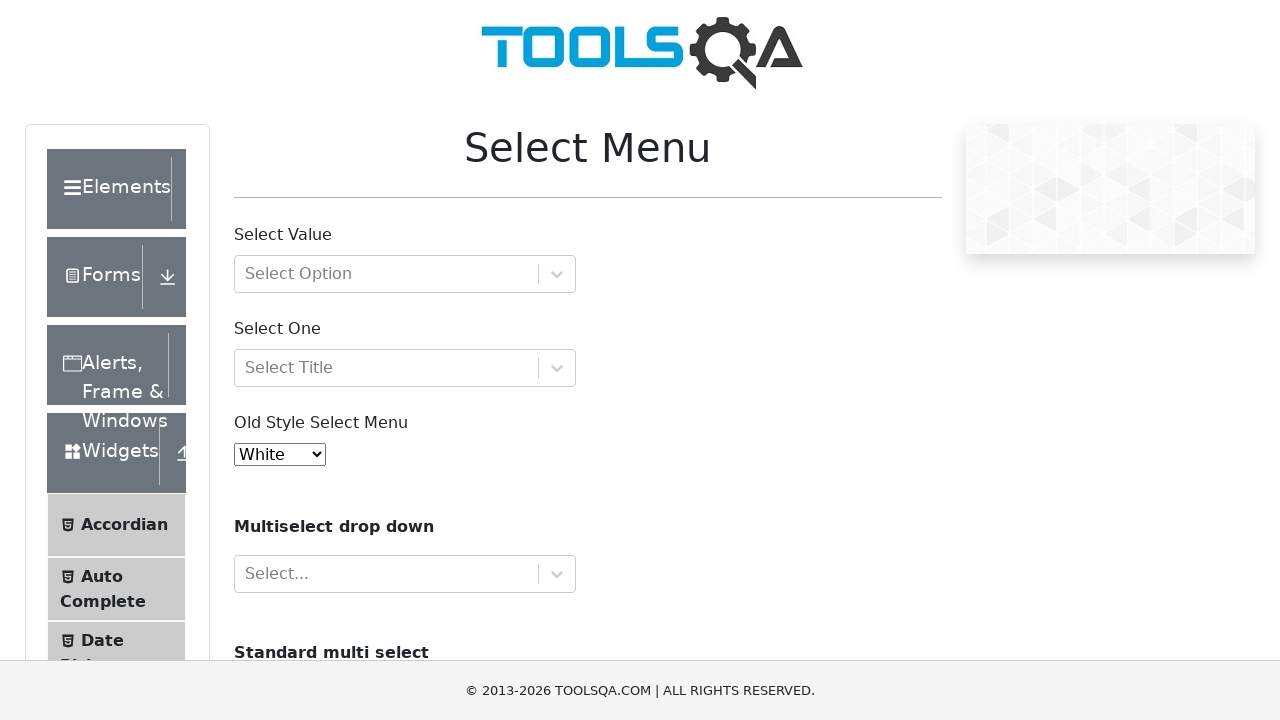

Validated that White is selected in the dropdown
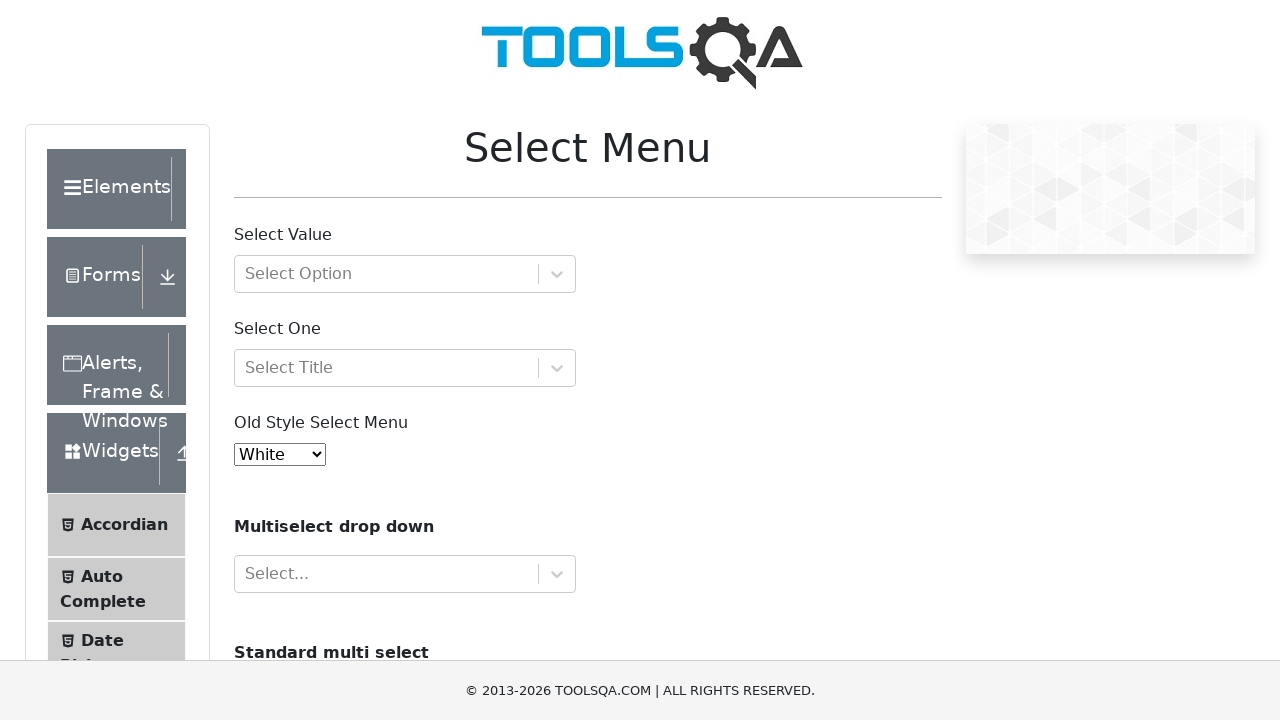

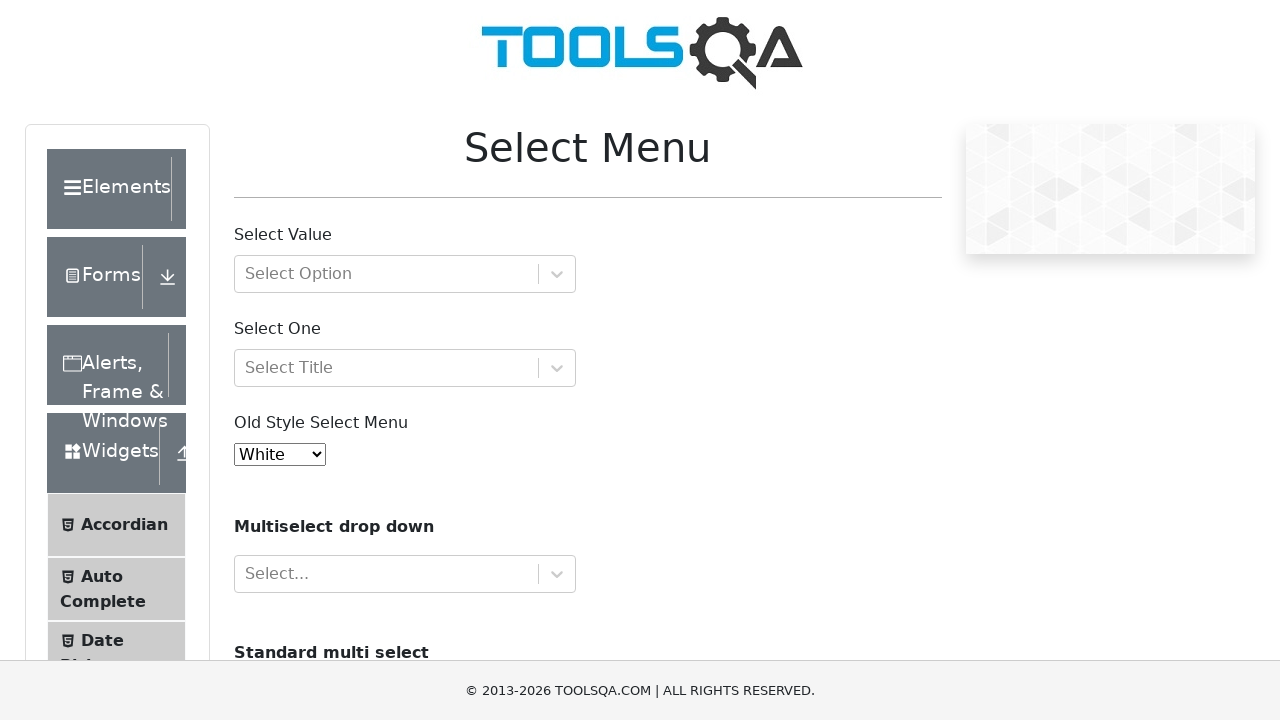